Tests various checkbox interactions on a demo page including clicking checkboxes, toggling visibility of hidden checkboxes, and enabling disabled checkboxes before selecting them.

Starting URL: https://syntaxprojects.com/basic-checkbox-demo-homework.php

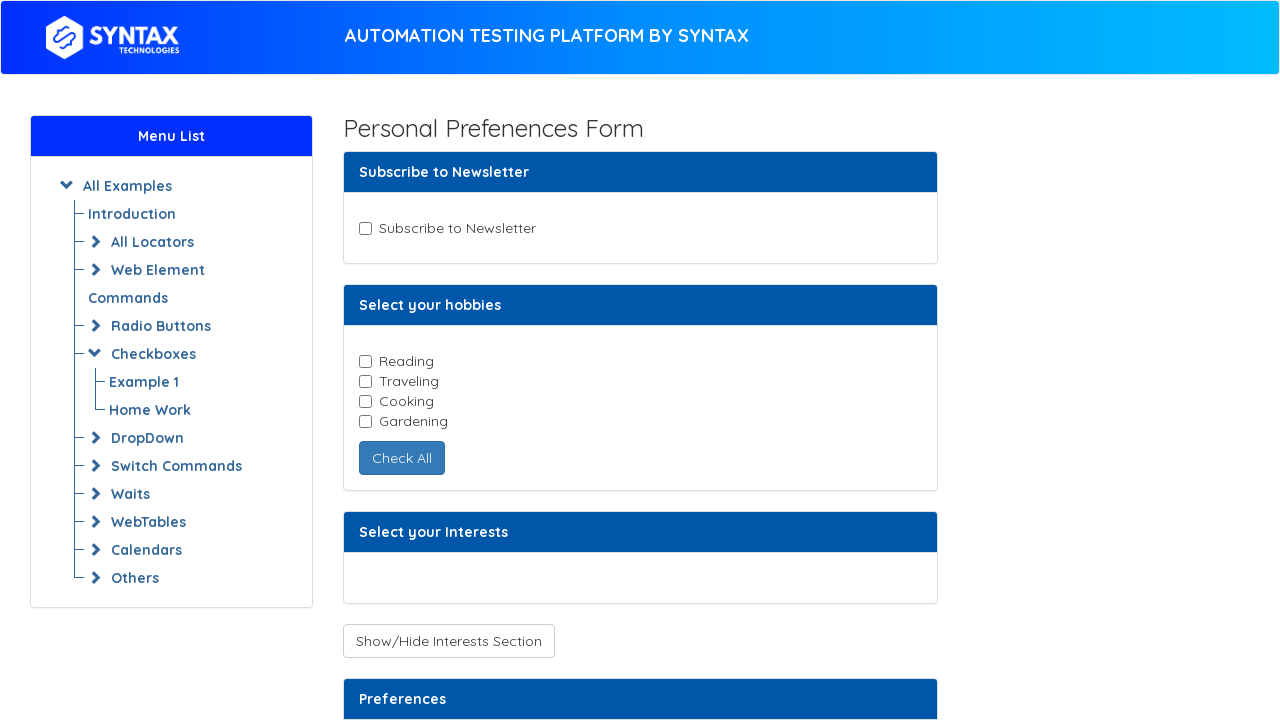

Clicked newsletter subscribe checkbox at (365, 228) on input#newsletter
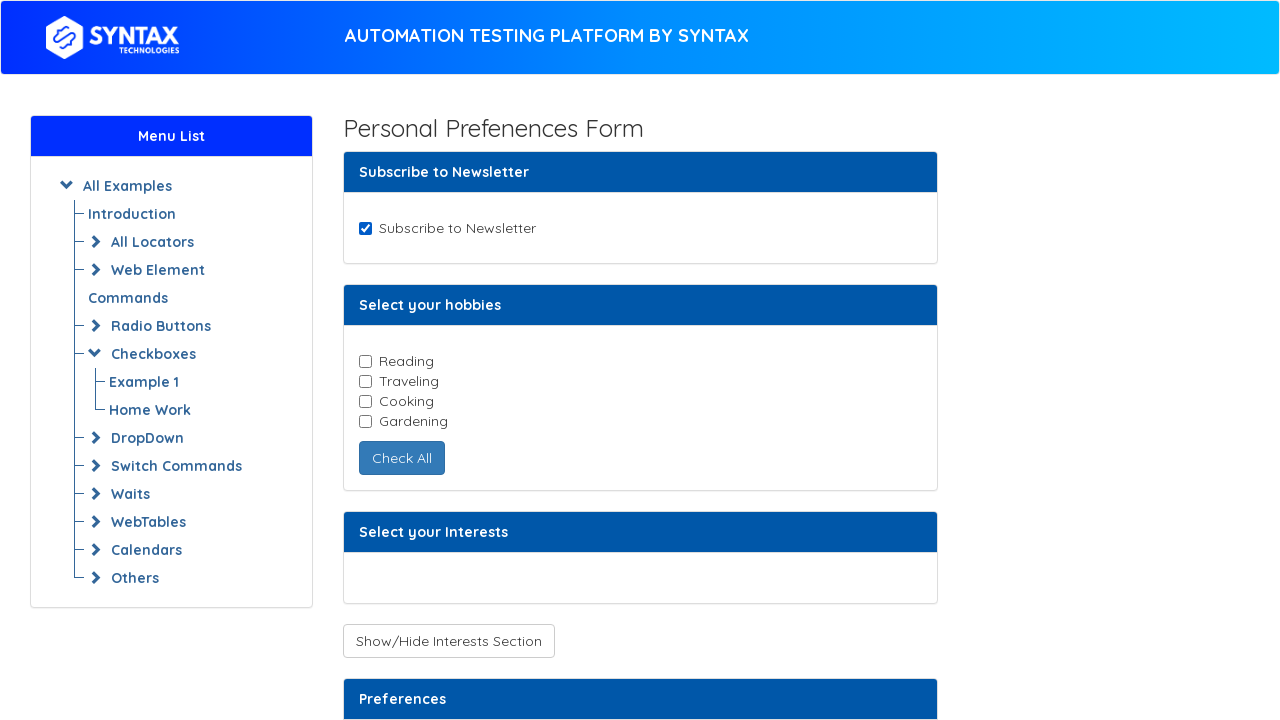

Located all hobby checkboxes
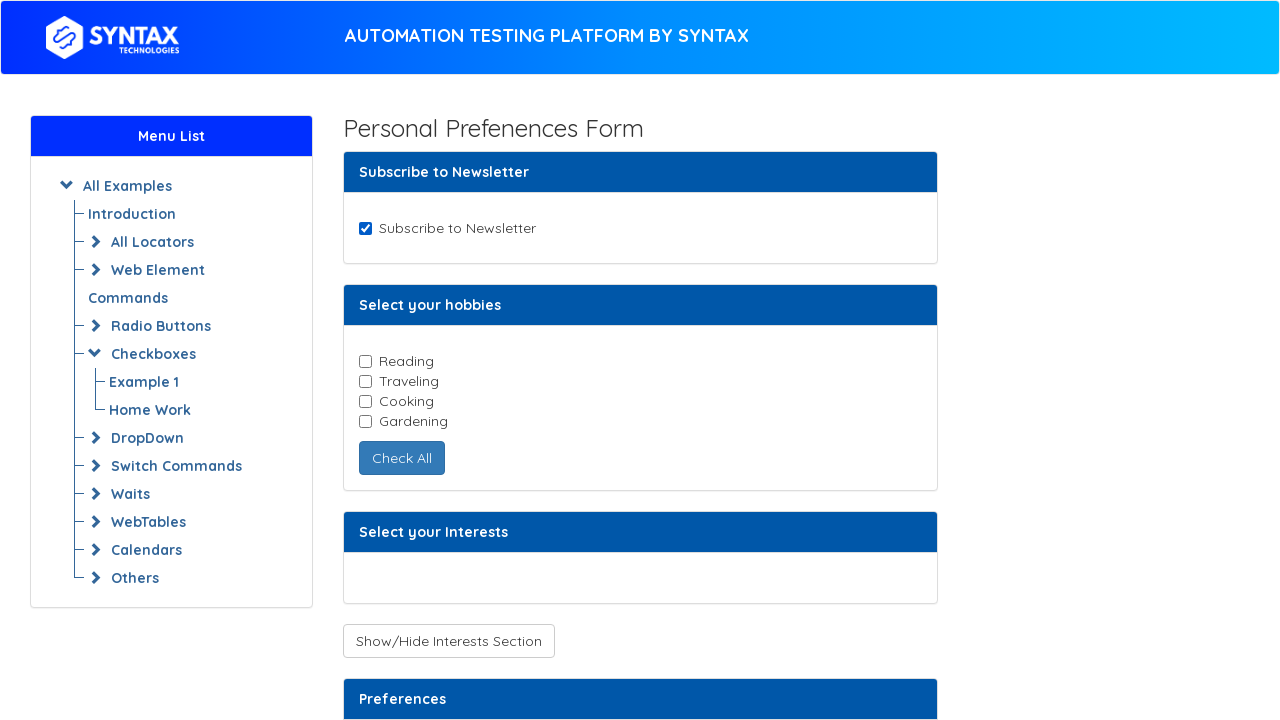

Clicked hobby checkbox: reading at (365, 361) on input.cb-element >> nth=0
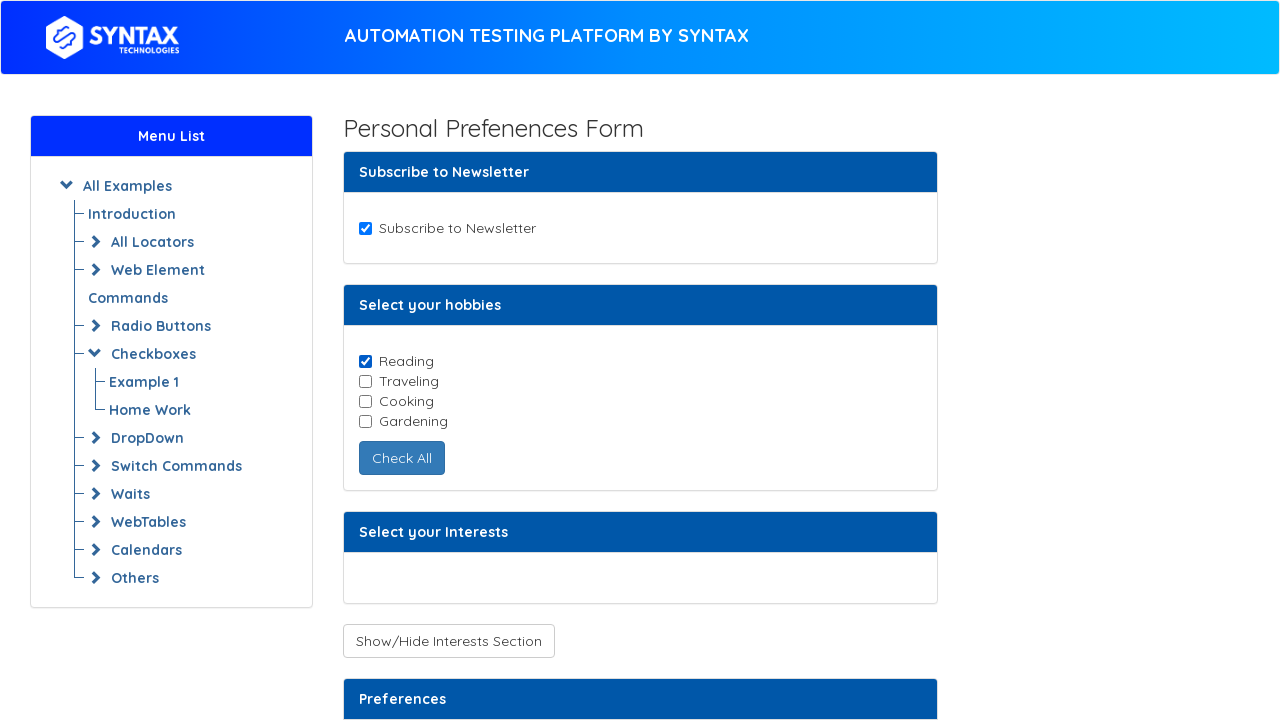

Clicked hobby checkbox: cooking at (365, 401) on input.cb-element >> nth=2
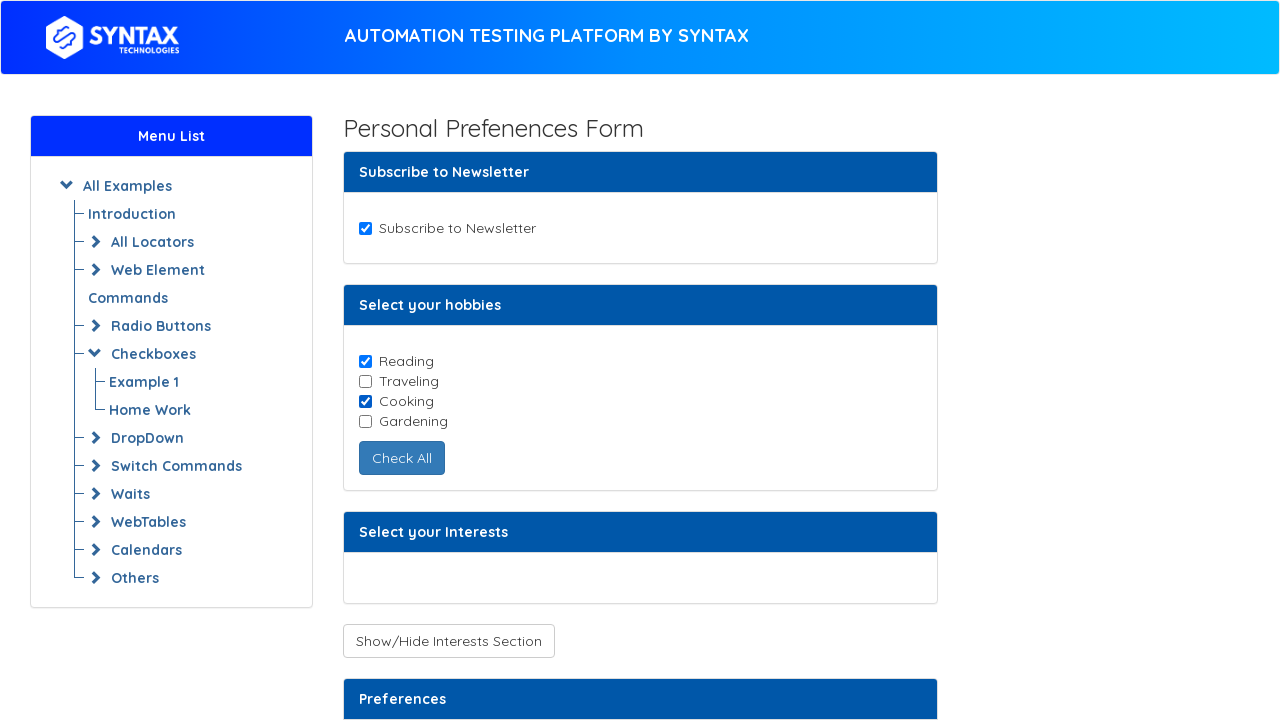

Located toggle checkboxes button
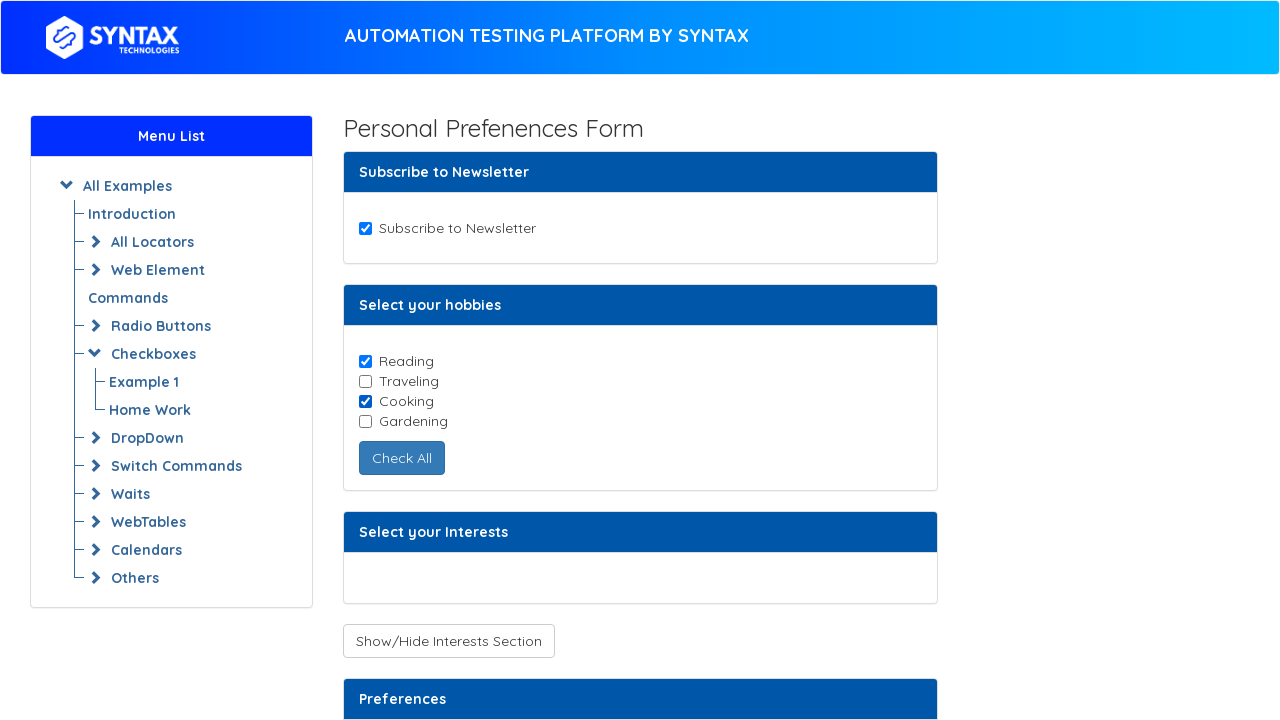

Clicked toggle button to show hidden checkboxes at (448, 641) on button#toggleCheckboxButtons
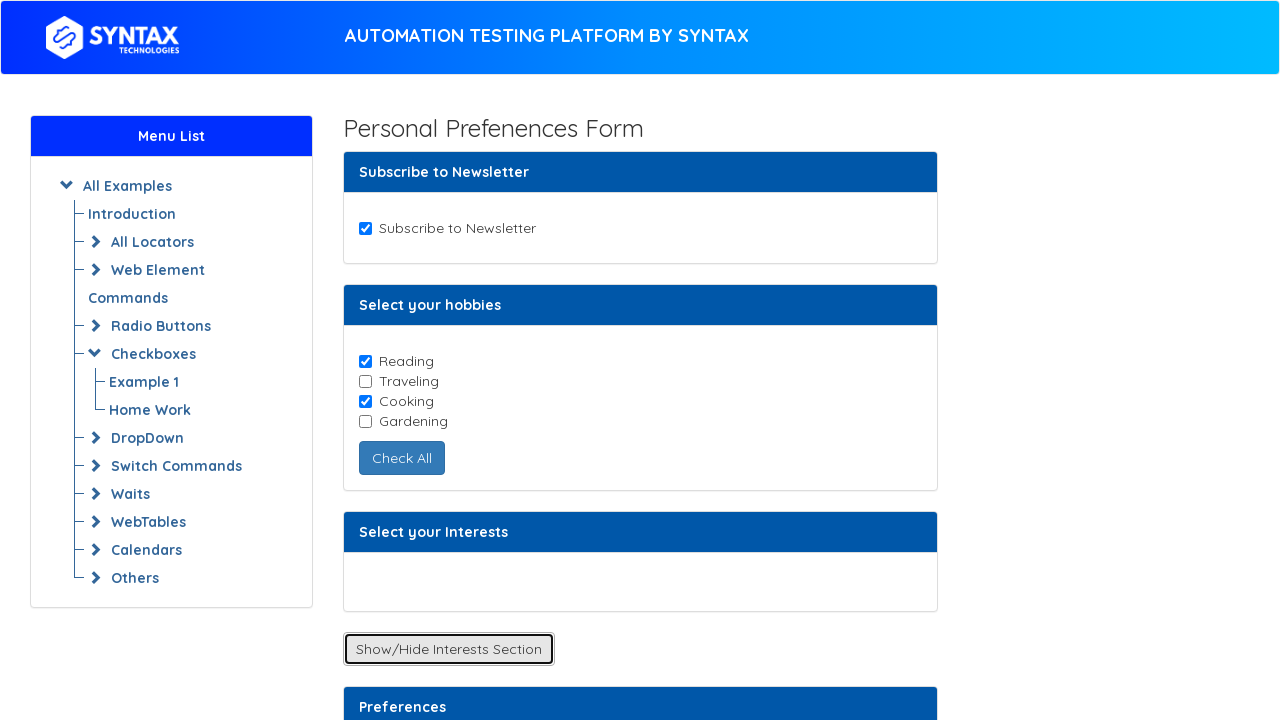

Waited 1 second for hidden checkboxes to appear
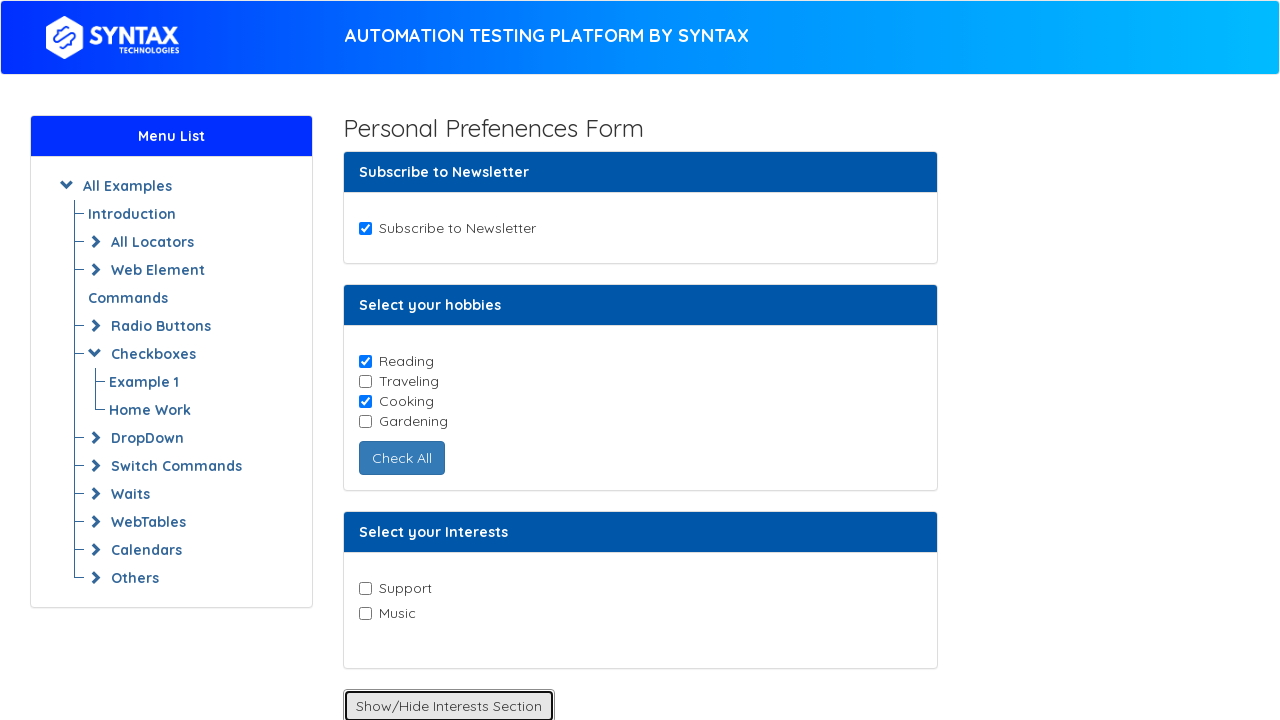

Clicked Music checkbox at (365, 613) on input[value='Music']
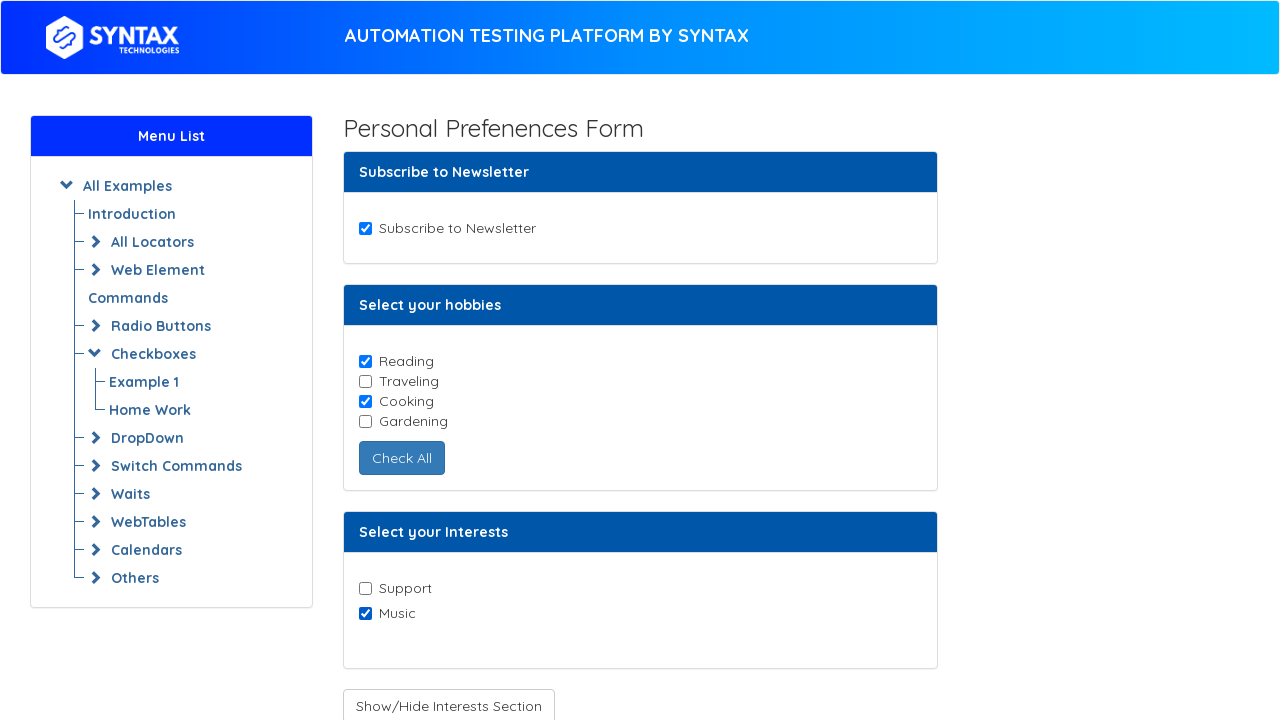

Located enable checkboxes button
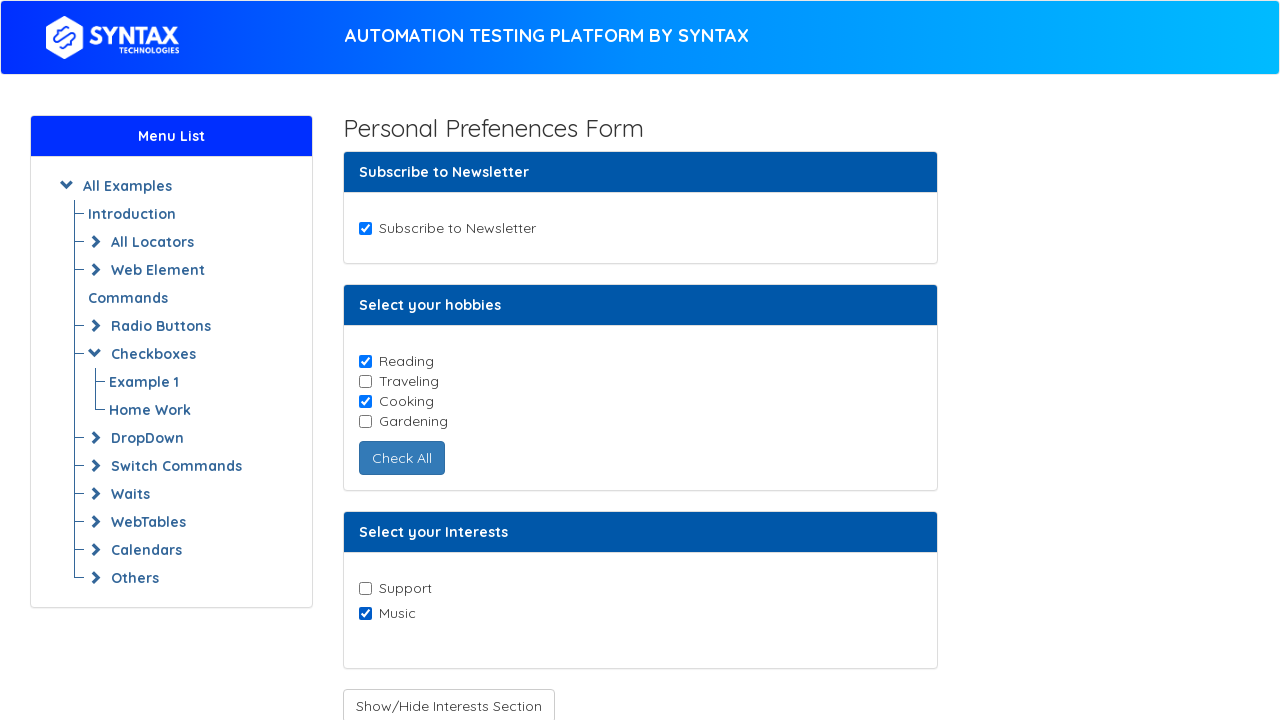

Clicked enable button to enable disabled checkboxes at (436, 407) on button#enabledcheckbox
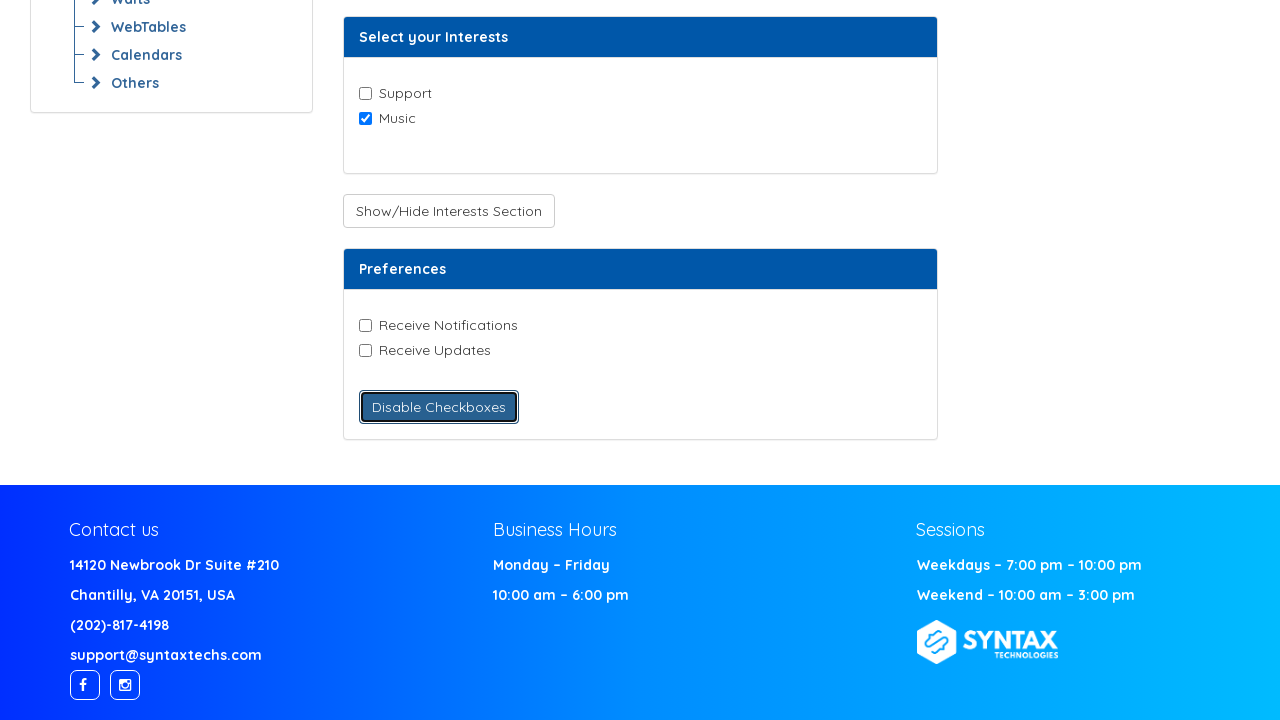

Waited 1 second for disabled checkboxes to be enabled
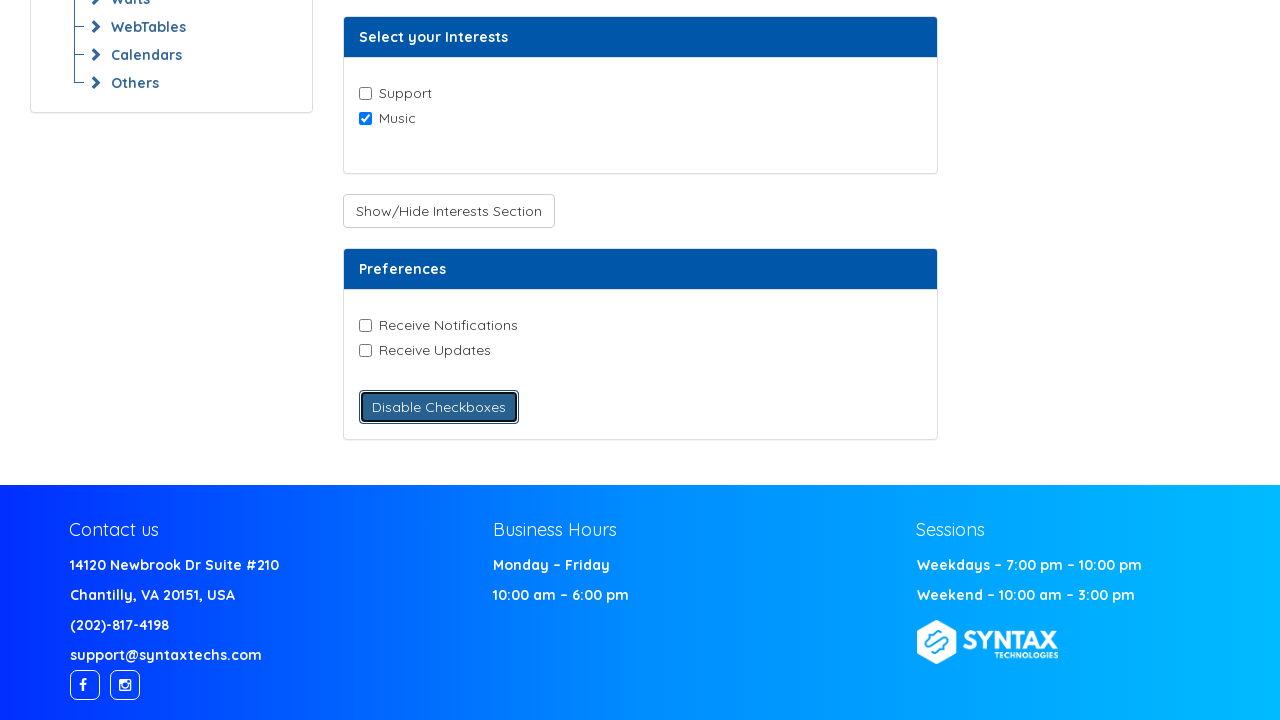

Clicked Receive Notifications checkbox at (365, 325) on input[value='Receive-Notifications']
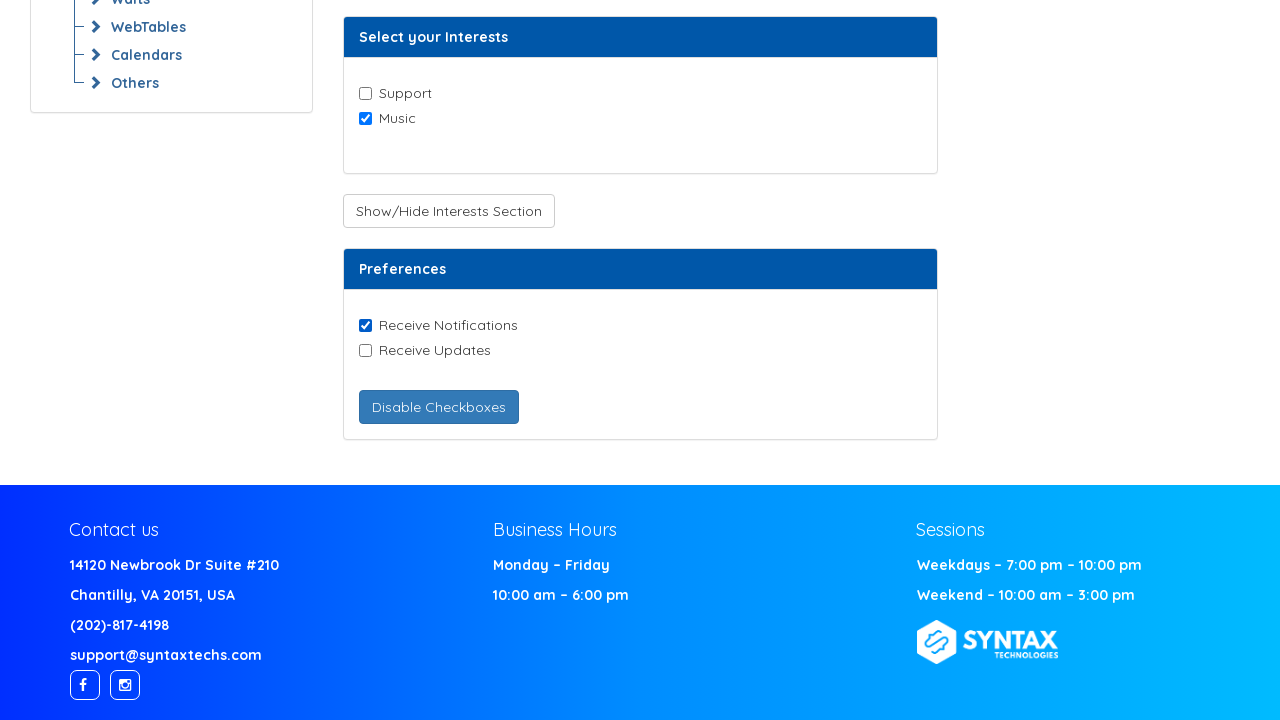

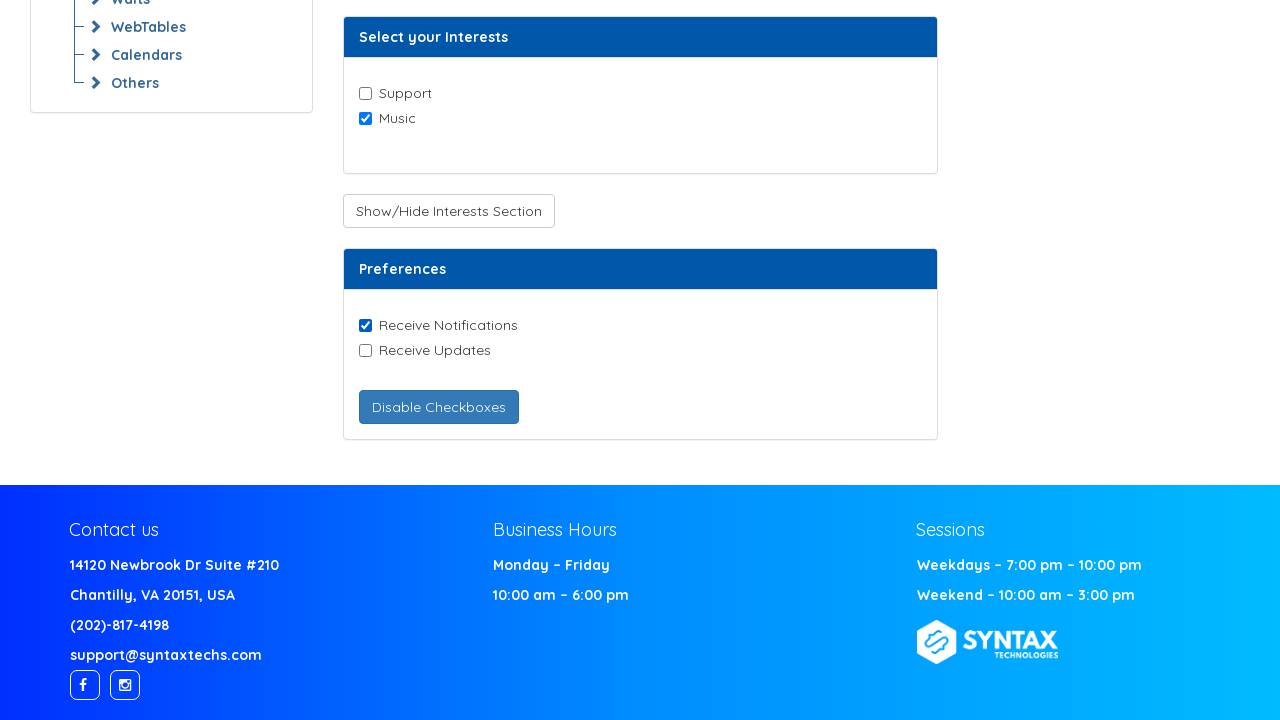